Alternative check for available appointments at REGISTRO CIVIL GANDIA for certificate expedition, and if available, books the appointment by filling in personal details.

Starting URL: https://sige.gva.es/qsige/citaprevia.justicia/#/es/home?uuid=01E4-33B69-2883-5B9B8

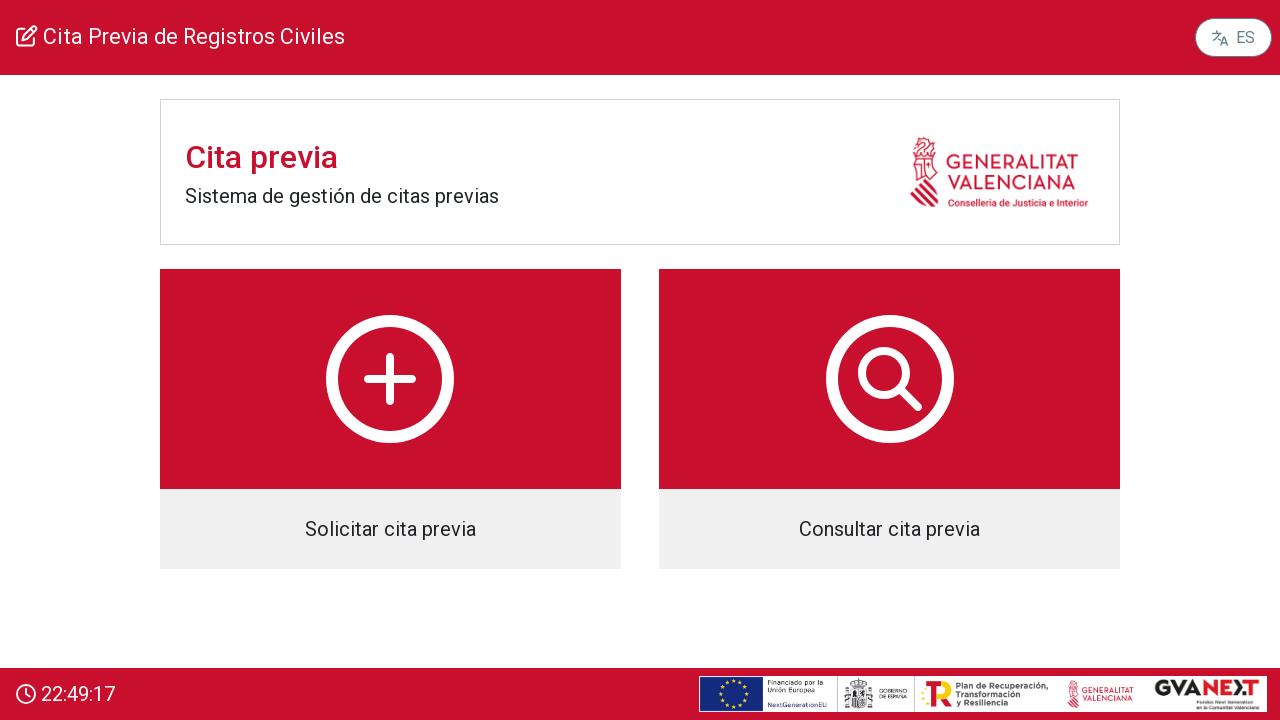

Clicked 'Solicitar cita previa' button to request appointment at (390, 419) on body > app-root > div > div.col-12.d-flex.flex-column.align-items-center > div.c
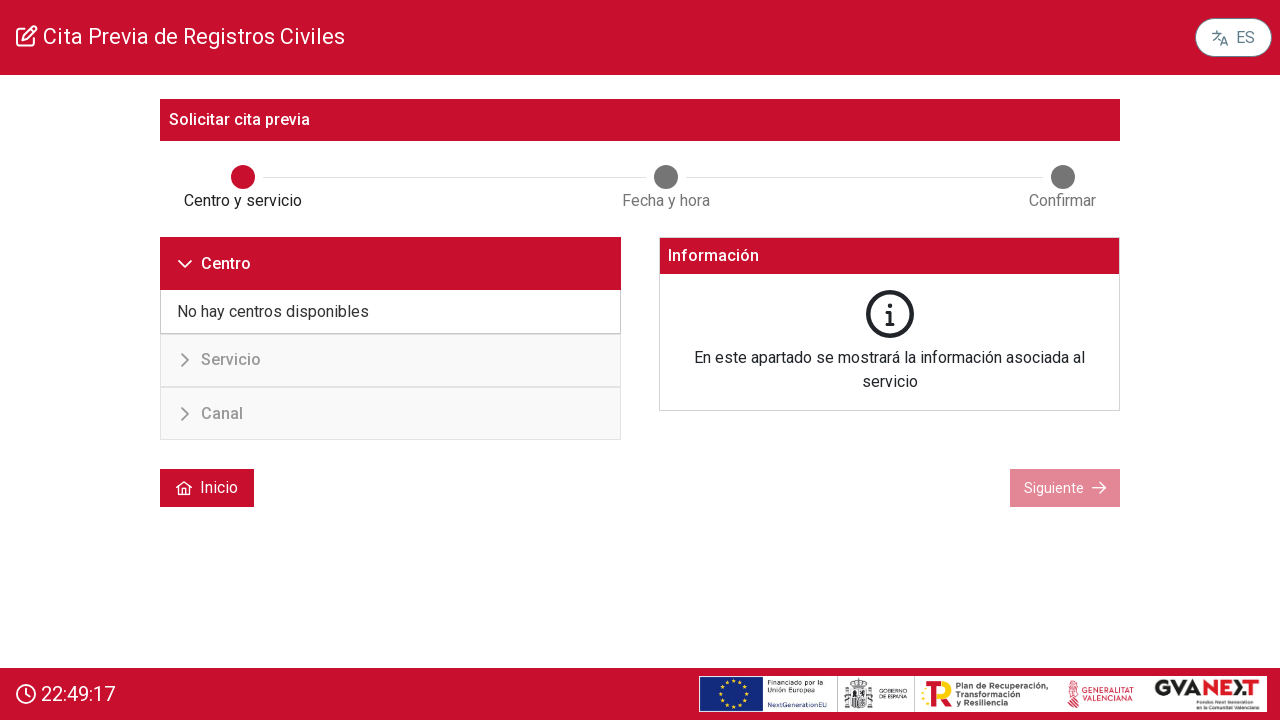

Selected REGISTRO CIVIL GANDIA at (313, 361) on text=REGISTRO CIVIL GANDIA
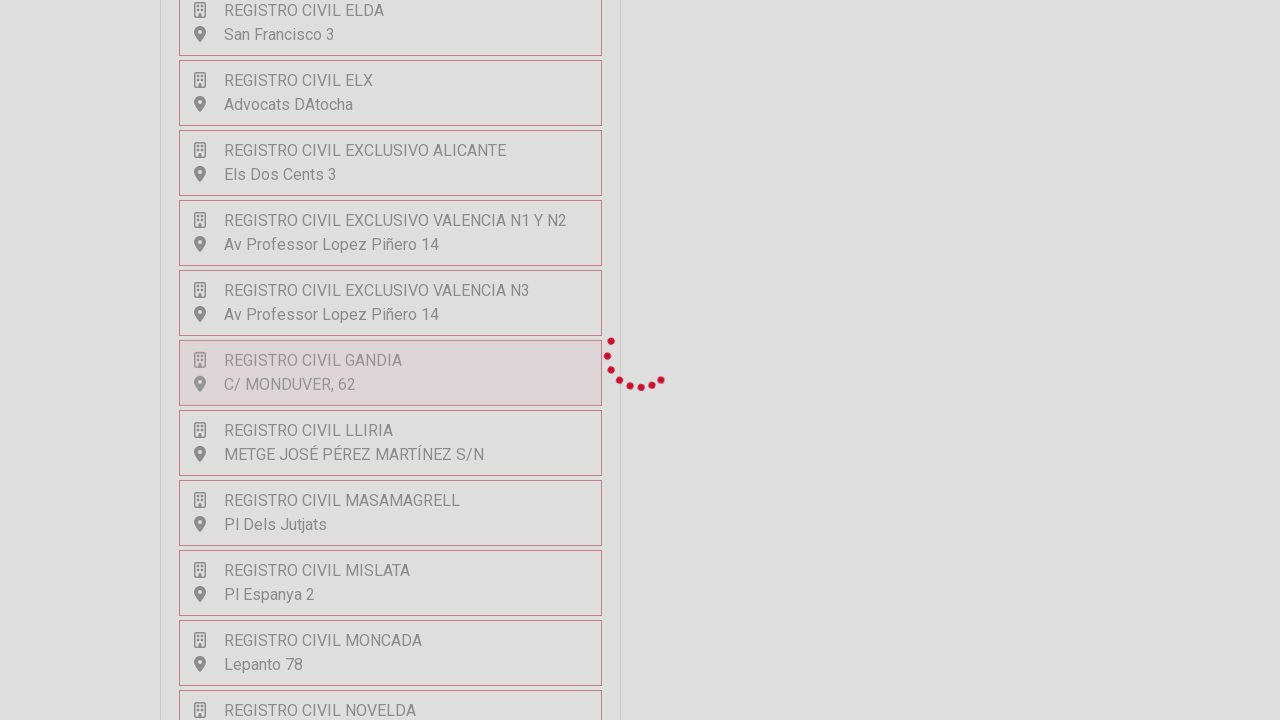

Selected CP EXPEDICION DE CERTIFICADOS service at (346, 191) on text=CP EXPEDICION DE CERTIFICADOS
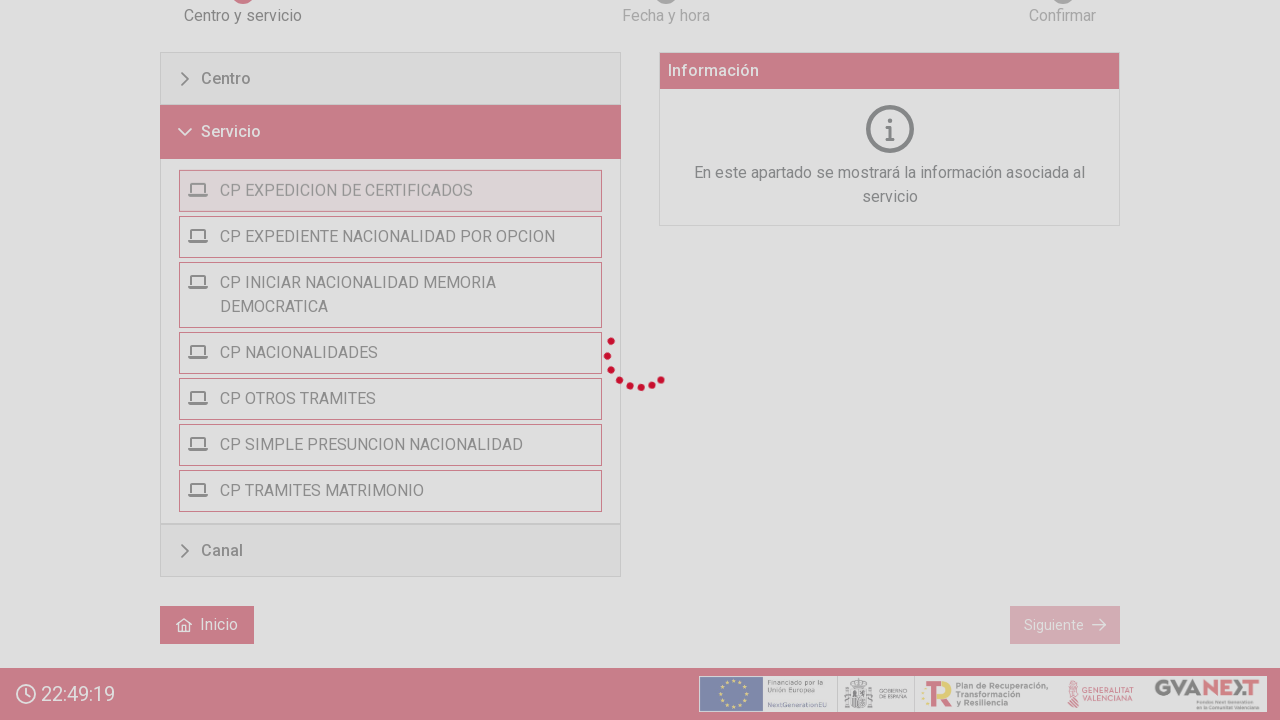

Clicked 'Siguiente' button to proceed at (1054, 510) on text=Siguiente
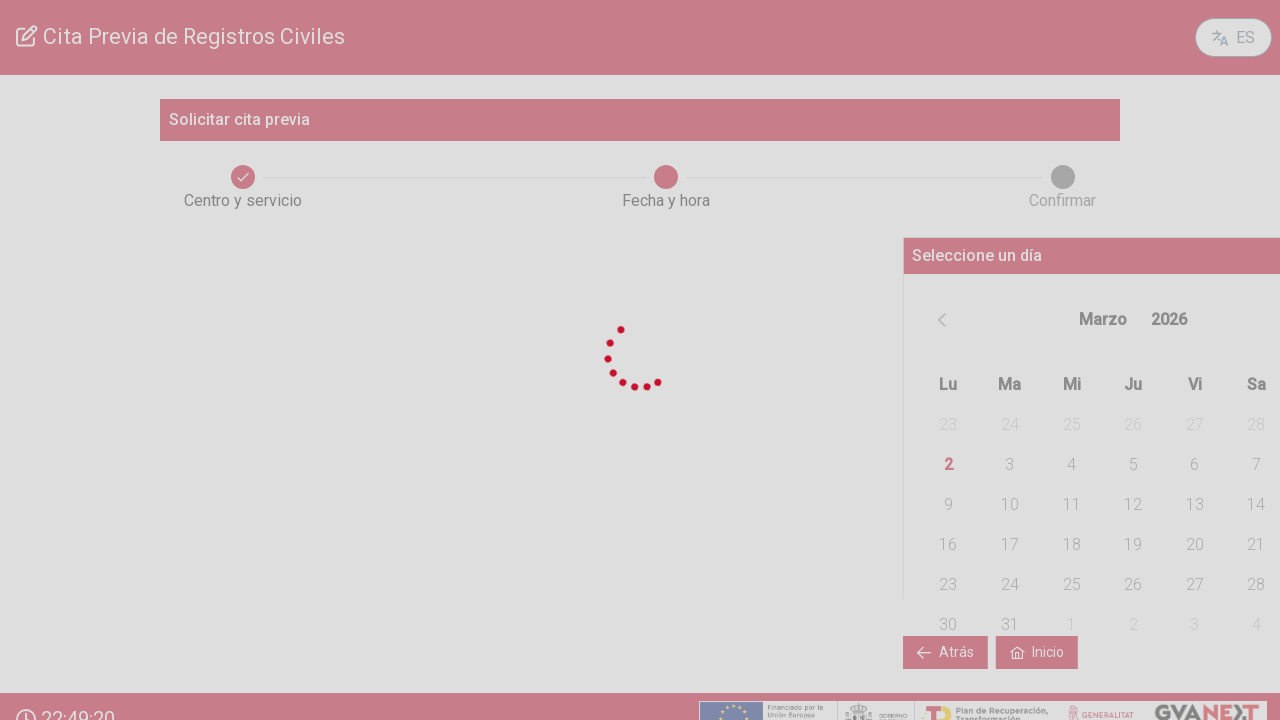

Waited 5 seconds for page to load
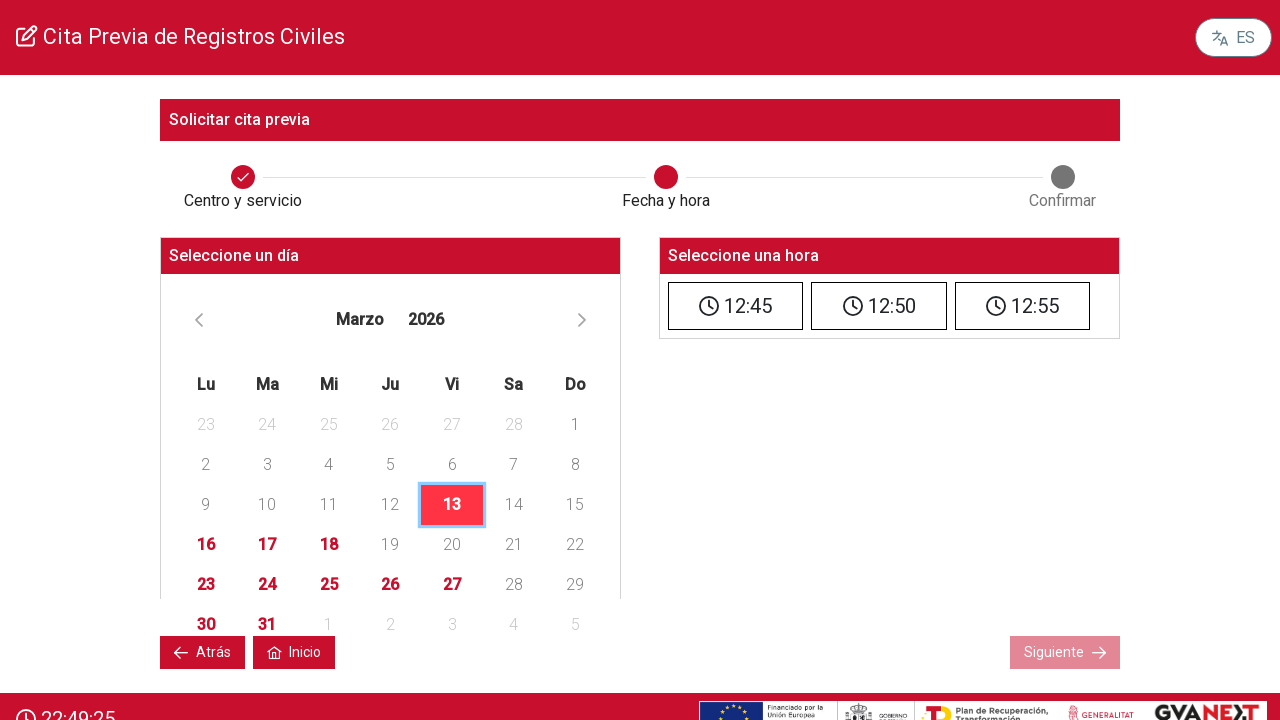

Confirmed appointments are available
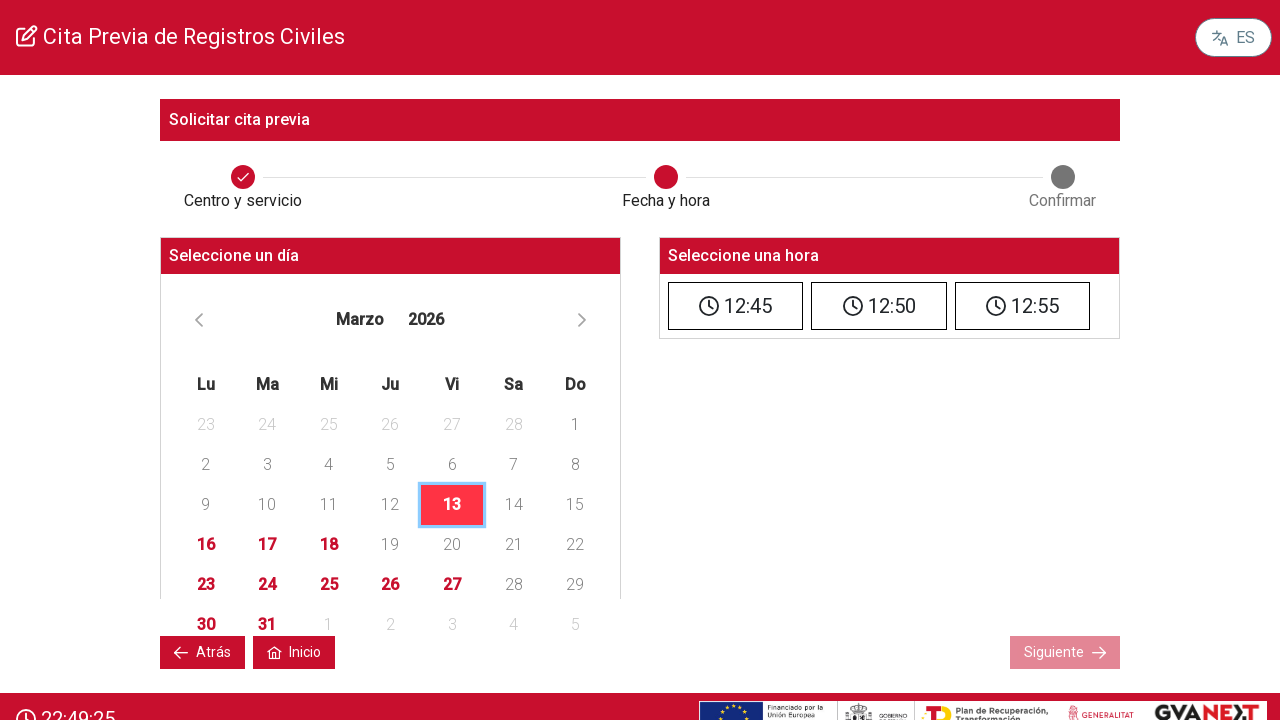

Clicked first available time slot at (736, 306) on #cdk-step-content-0-1 > div.col-12.d-flex.justify-content-center.mb-4.ng-star-in
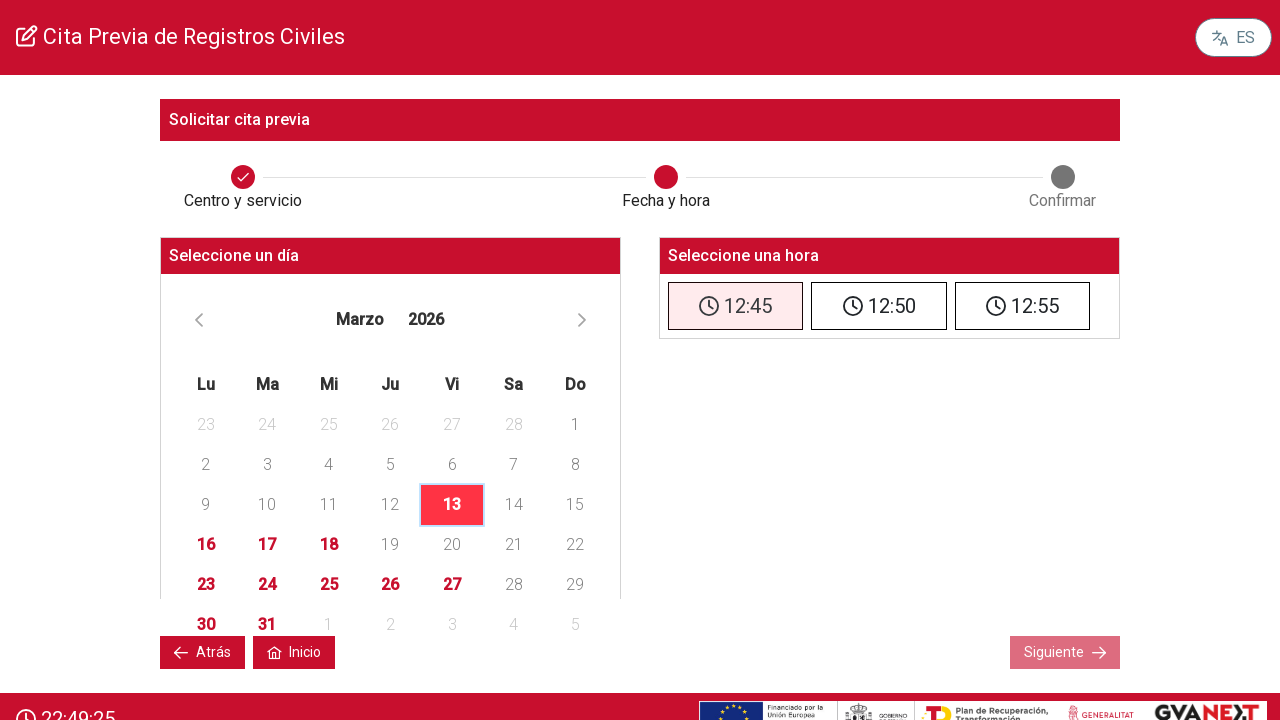

Clicked next button to proceed to personal details form at (1054, 652) on #cdk-step-content-0-1 > div.col-12.d-flex.justify-content-between.mb-4.ng-star-i
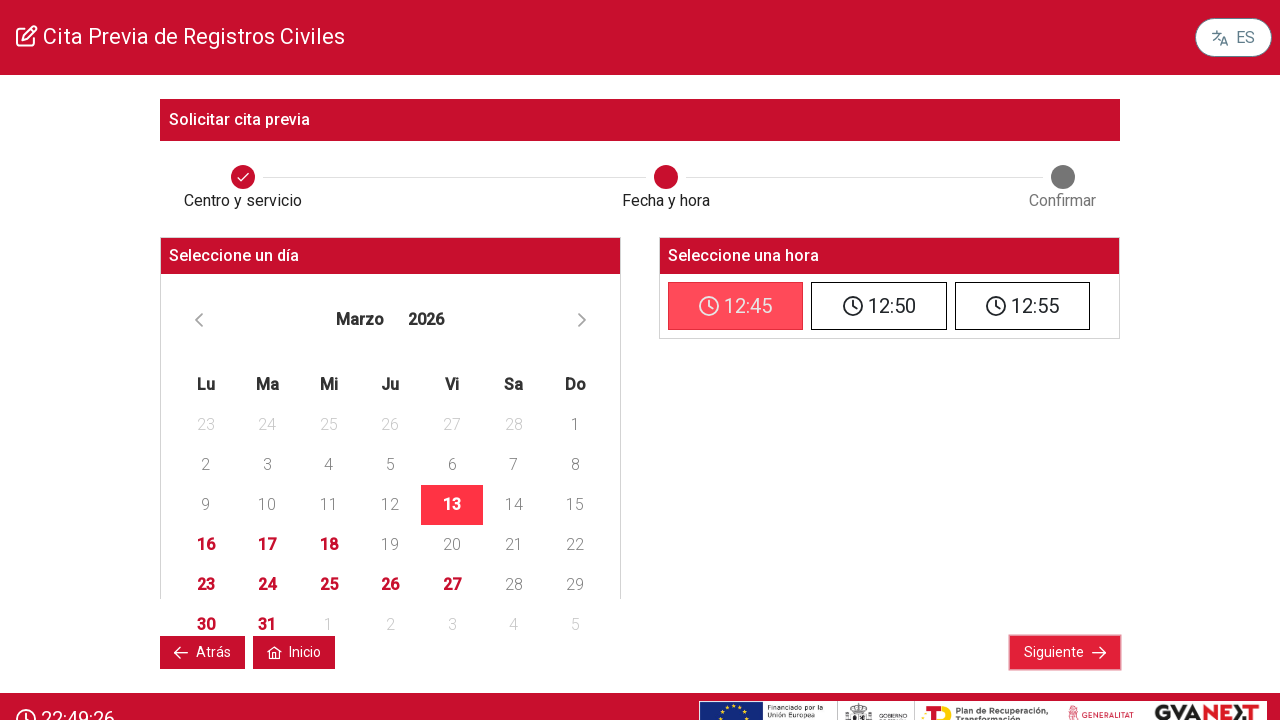

Filled name field with 'Carlos' on input[name='name']
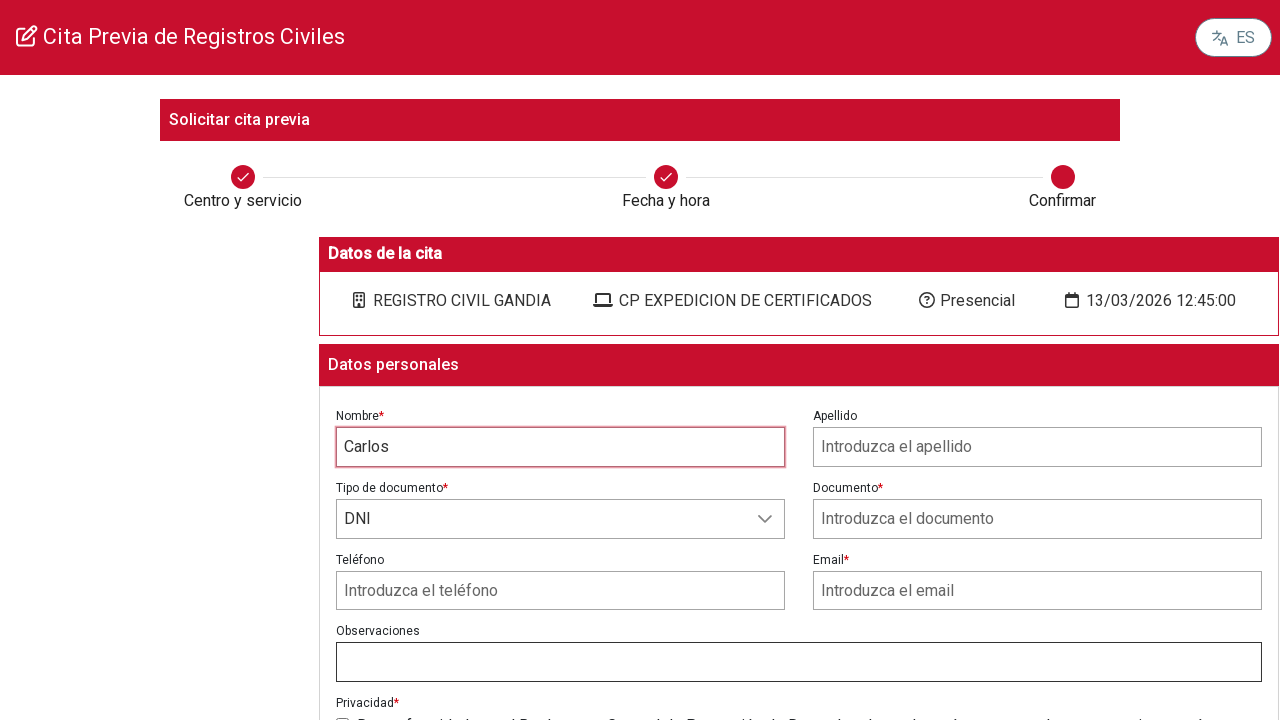

Filled surname field with 'Rodriguez' on input[name='surname']
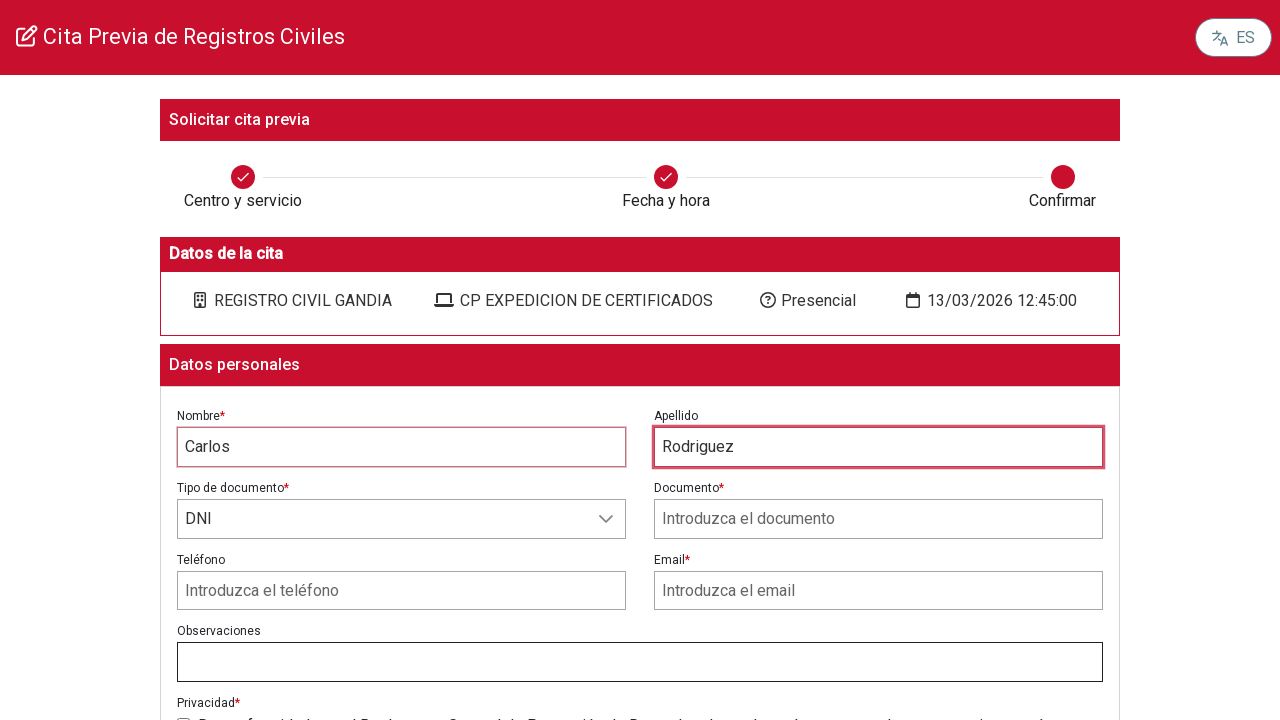

Clicked document type dropdown at (402, 519) on .p-dropdown.p-component
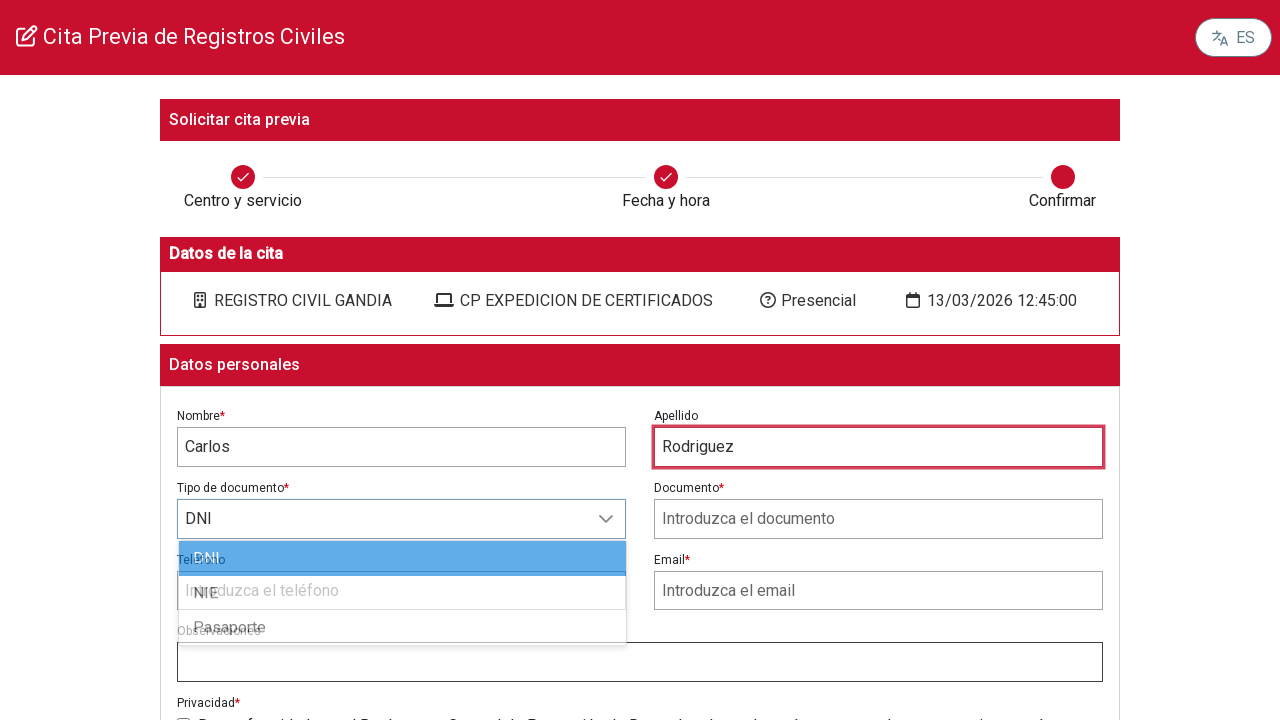

Selected NIE as document type at (205, 597) on text=NIE
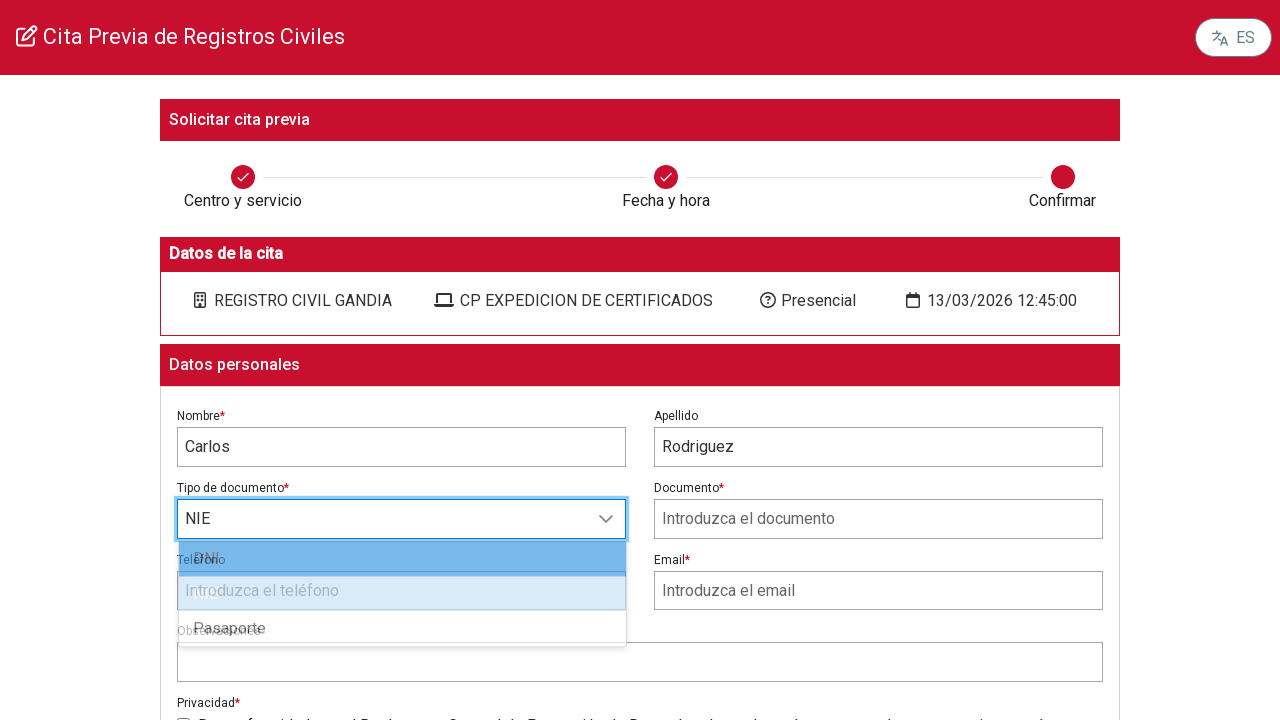

Clicked document number input field at (878, 519) on input[placeholder='Introduzca el documento']
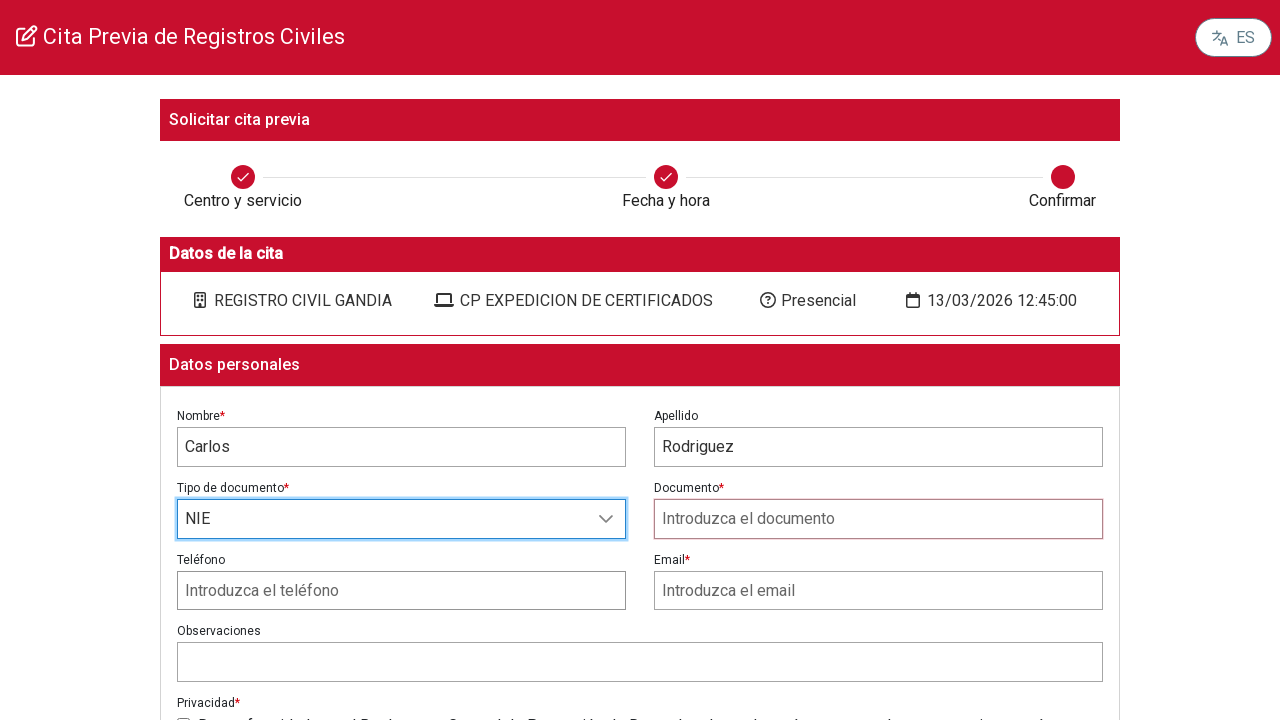

Cleared document number field on input[placeholder='Introduzca el documento']
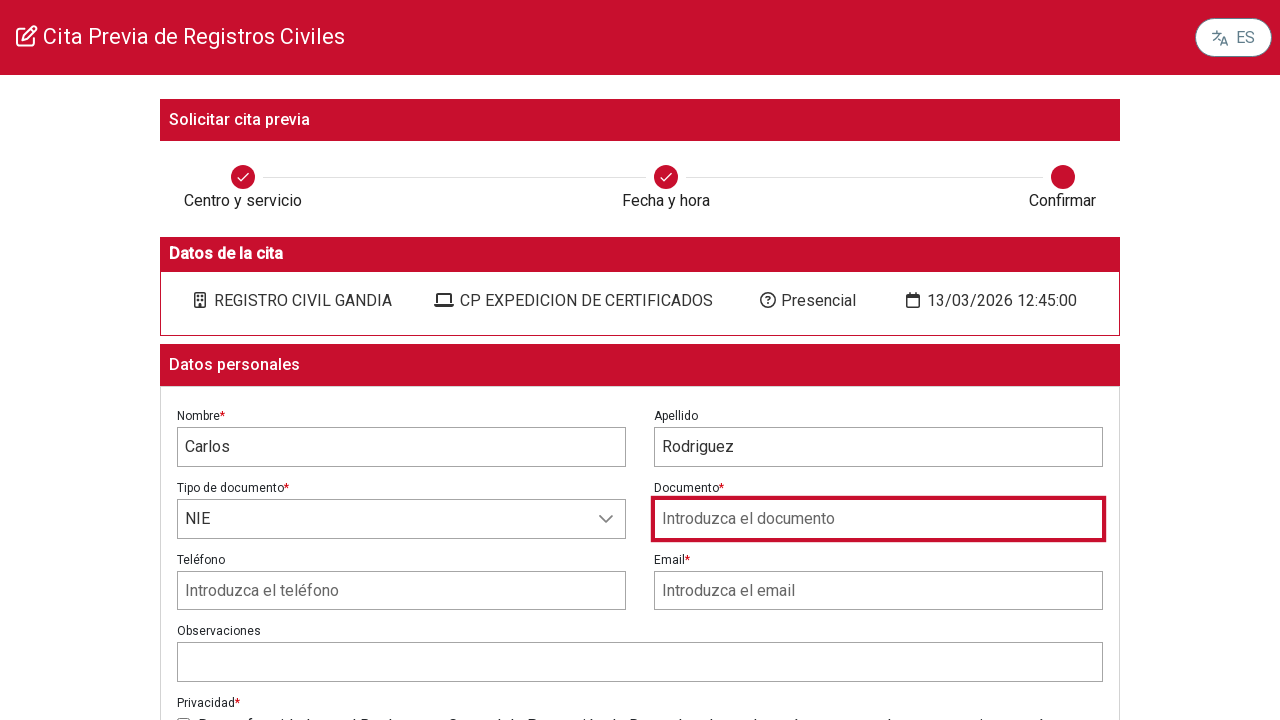

Entered NIE number 'Z9876543M' on input[placeholder='Introduzca el documento']
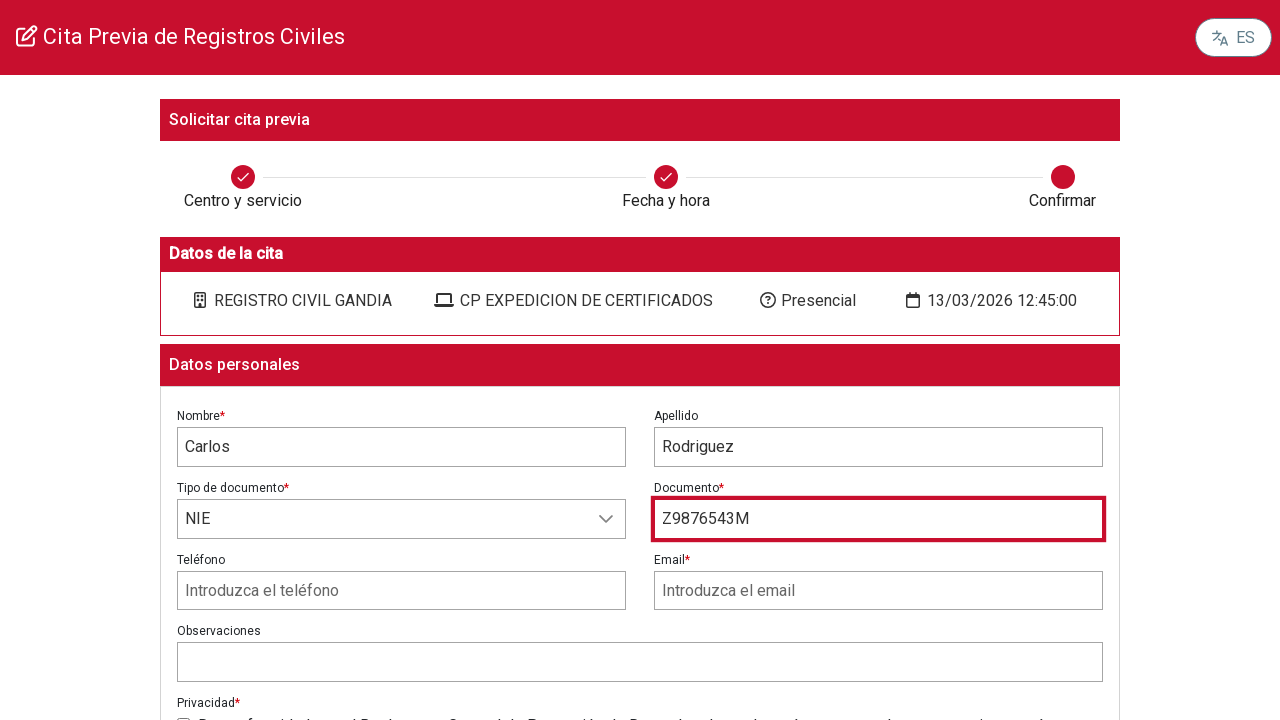

Filled email field with 'carlos.rodriguez@example.com' on input[placeholder='Introduzca el email']
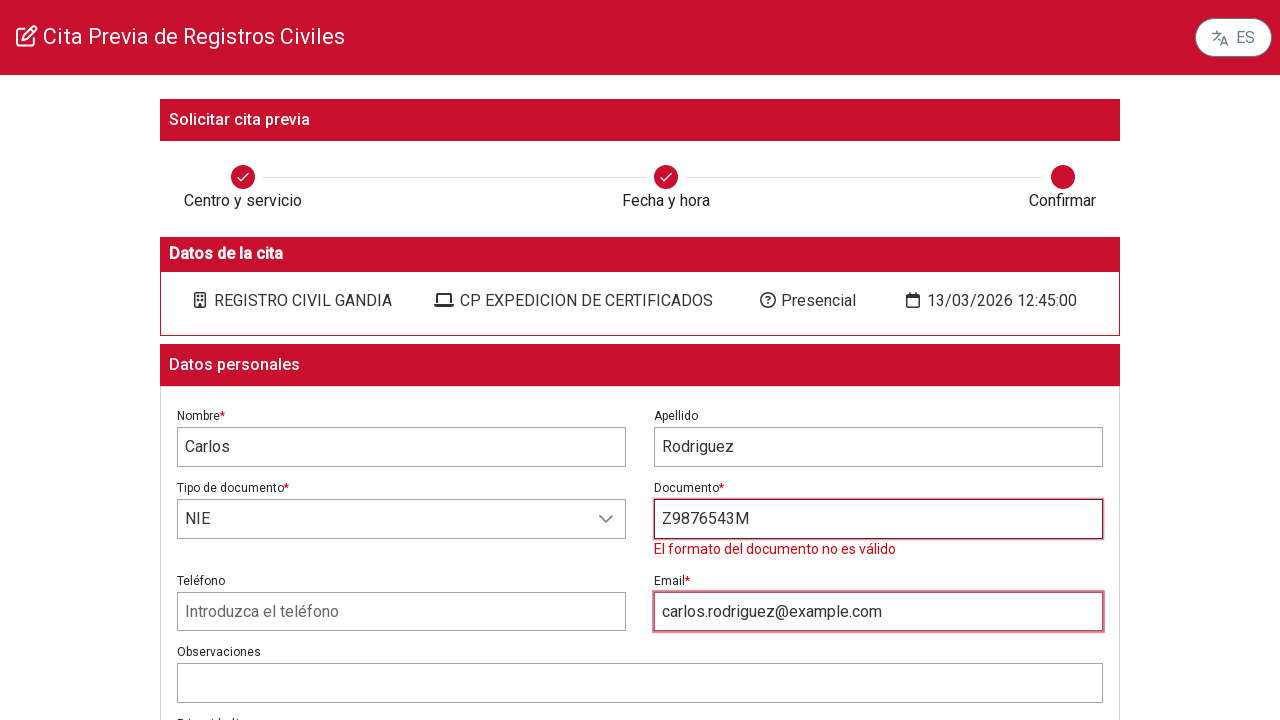

Filled phone field with '698765432' on input[placeholder='Introduzca el teléfono']
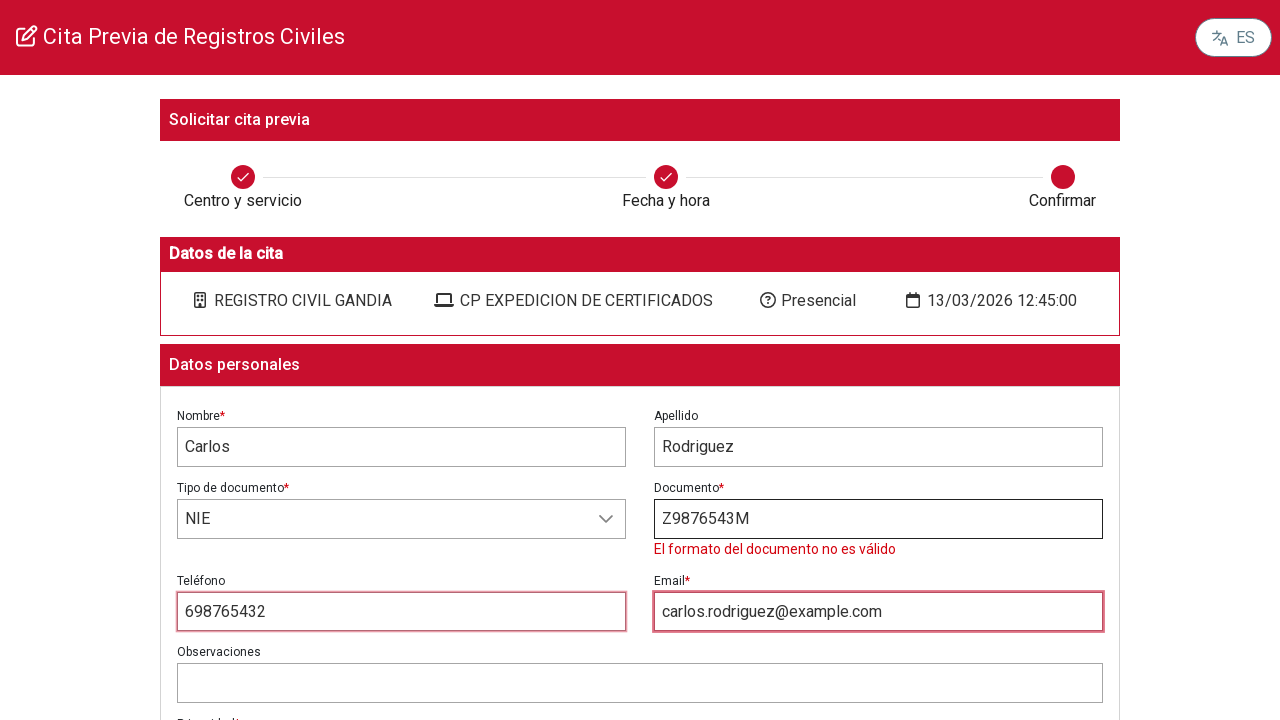

Checked privacy policy checkbox at (184, 361) on input[inputid='privacyCheck']
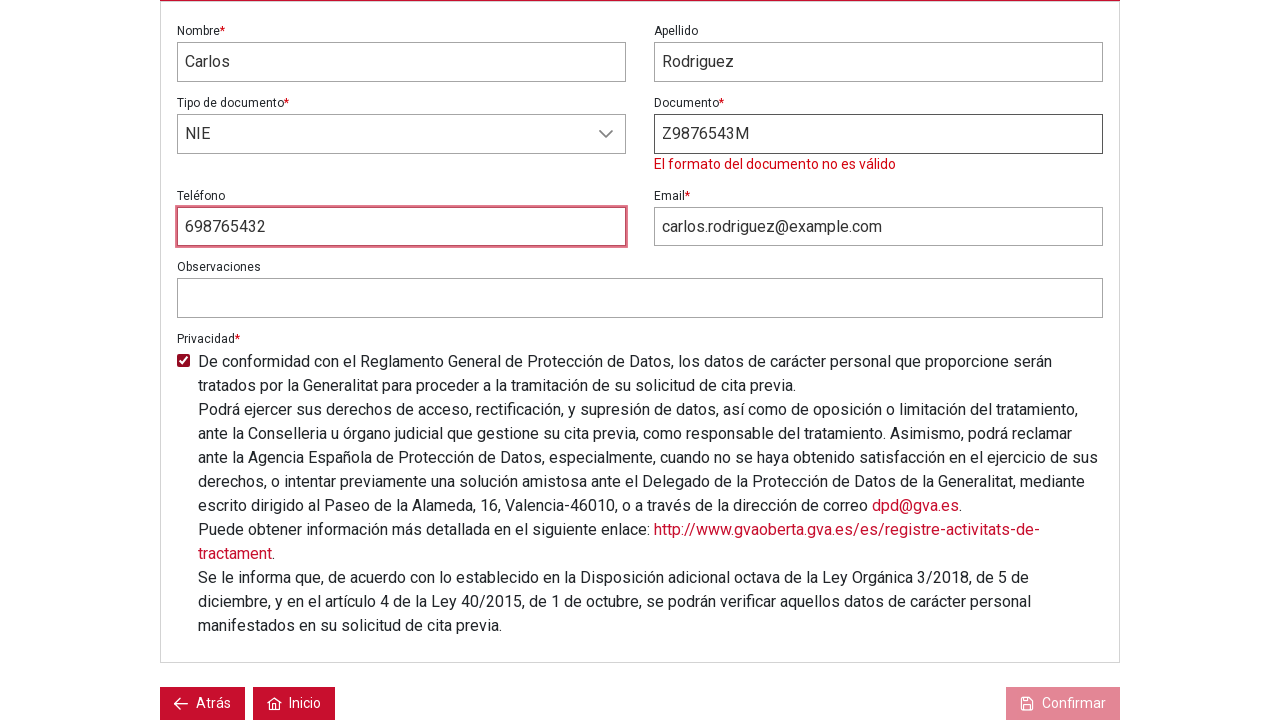

Clicked 'Confirmar' button to confirm appointment booking at (1063, 704) on button:has-text('Confirmar')
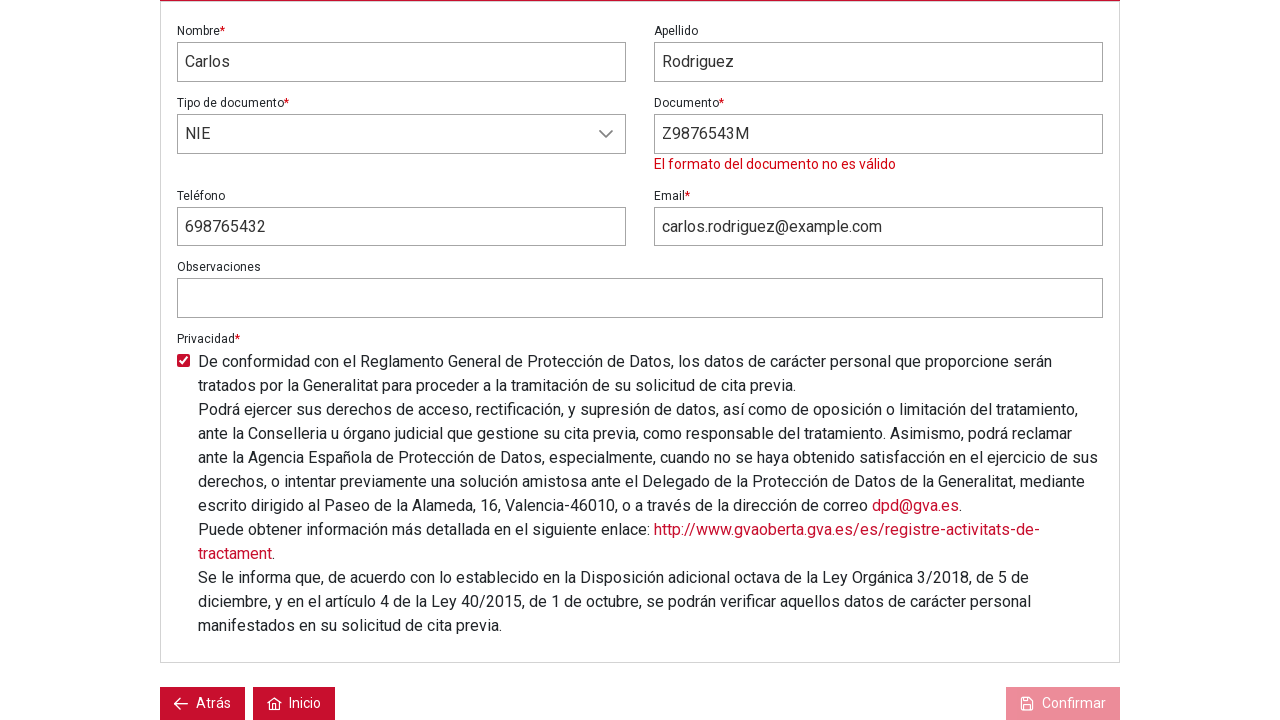

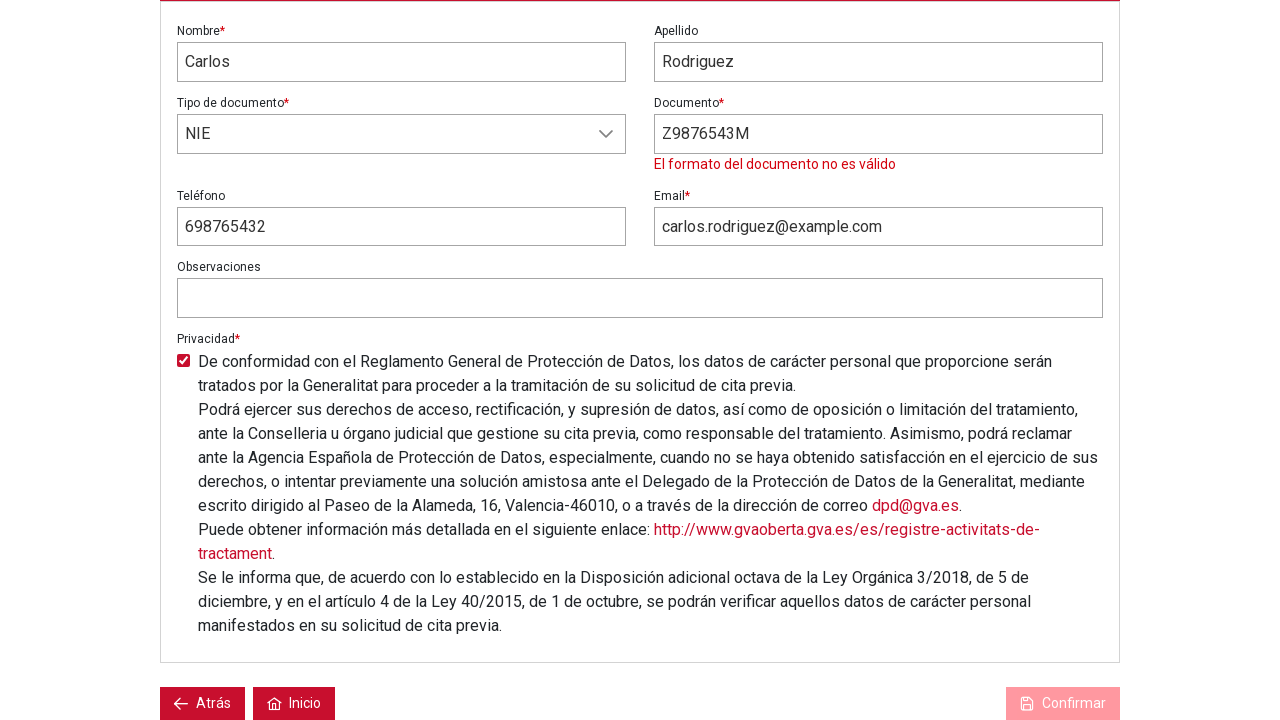